Tests product search functionality by typing a search query and verifying the filtered product results are displayed correctly

Starting URL: https://rahulshettyacademy.com/seleniumPractise/#/

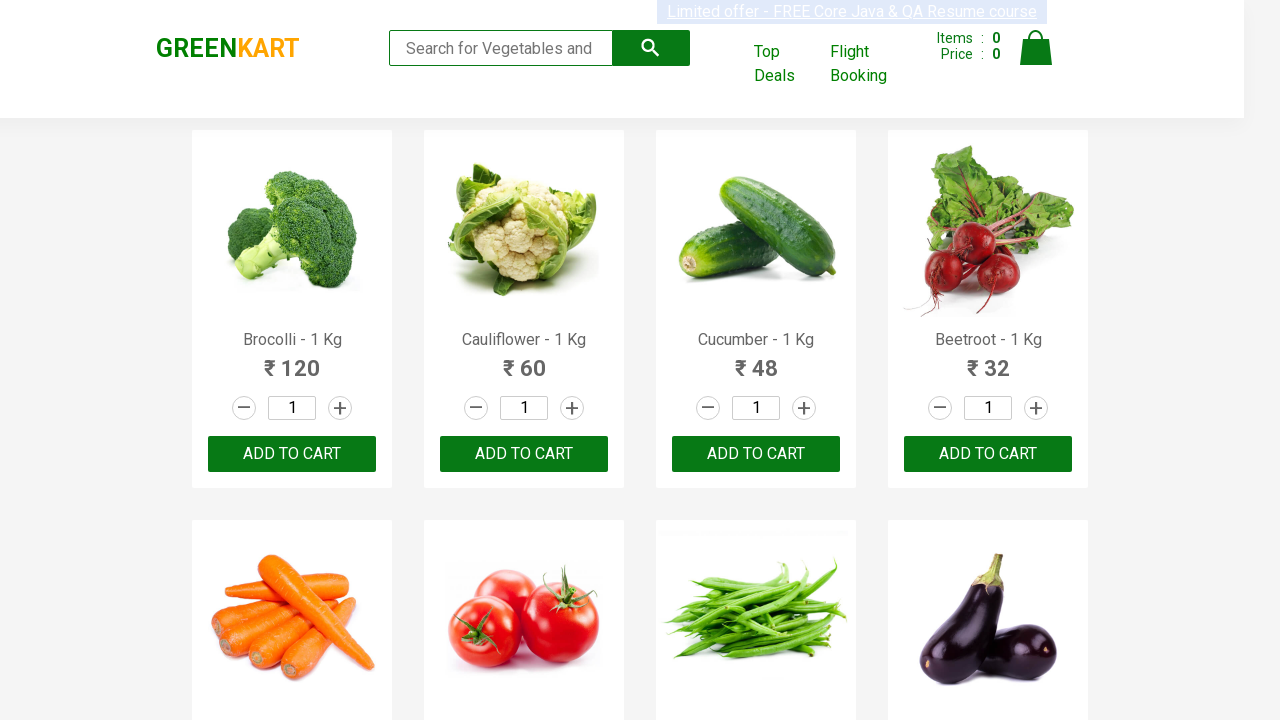

Typed 'ca' in the search keyword field on .search-keyword
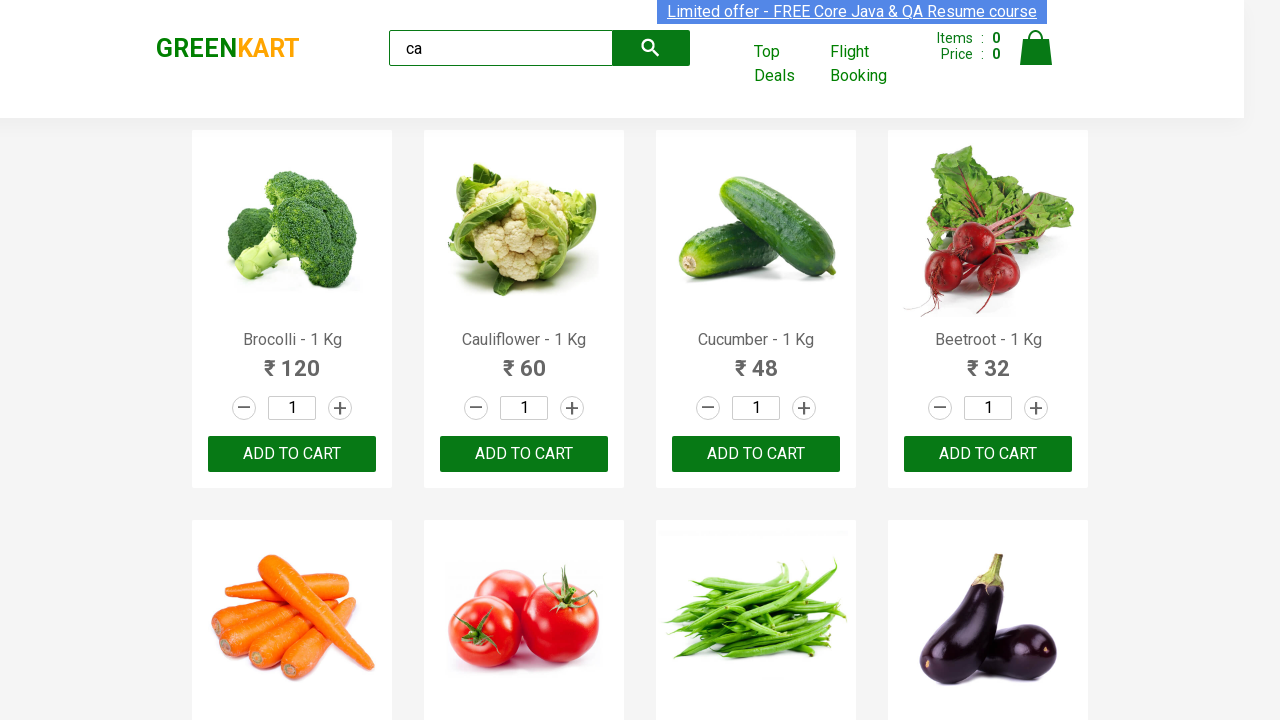

Waited 2000ms for search results to filter
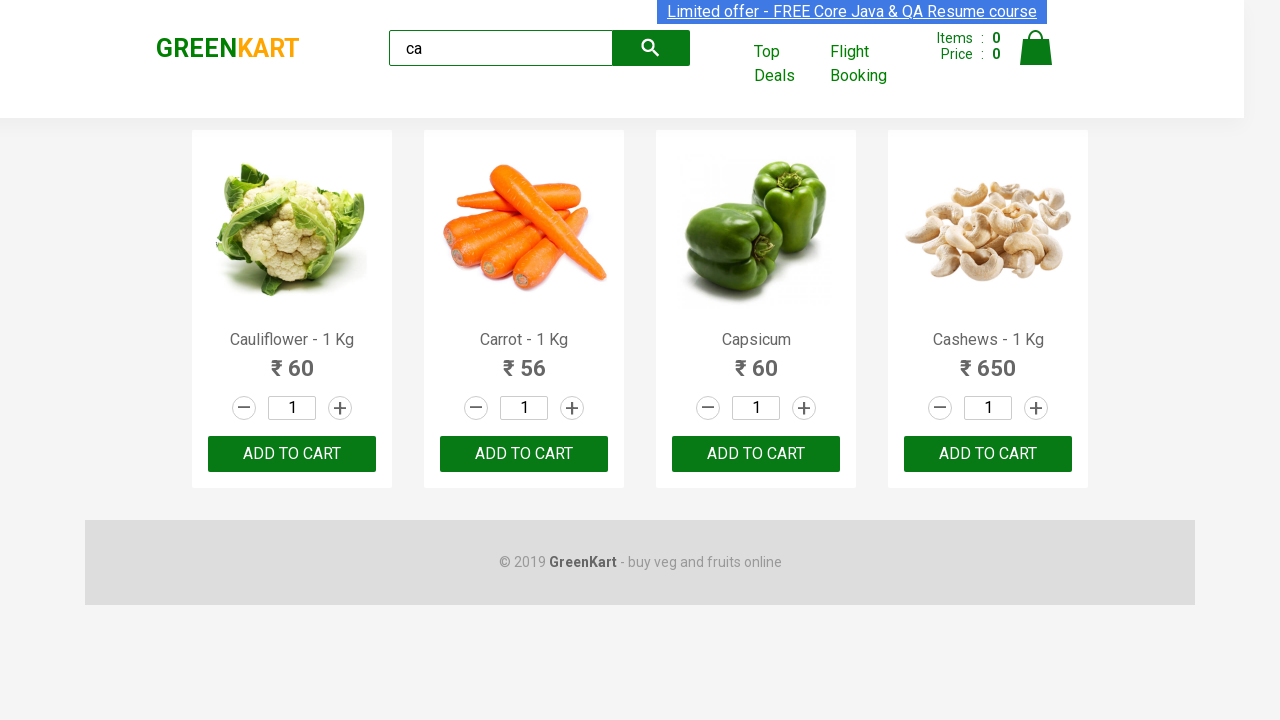

Verified product elements are displayed
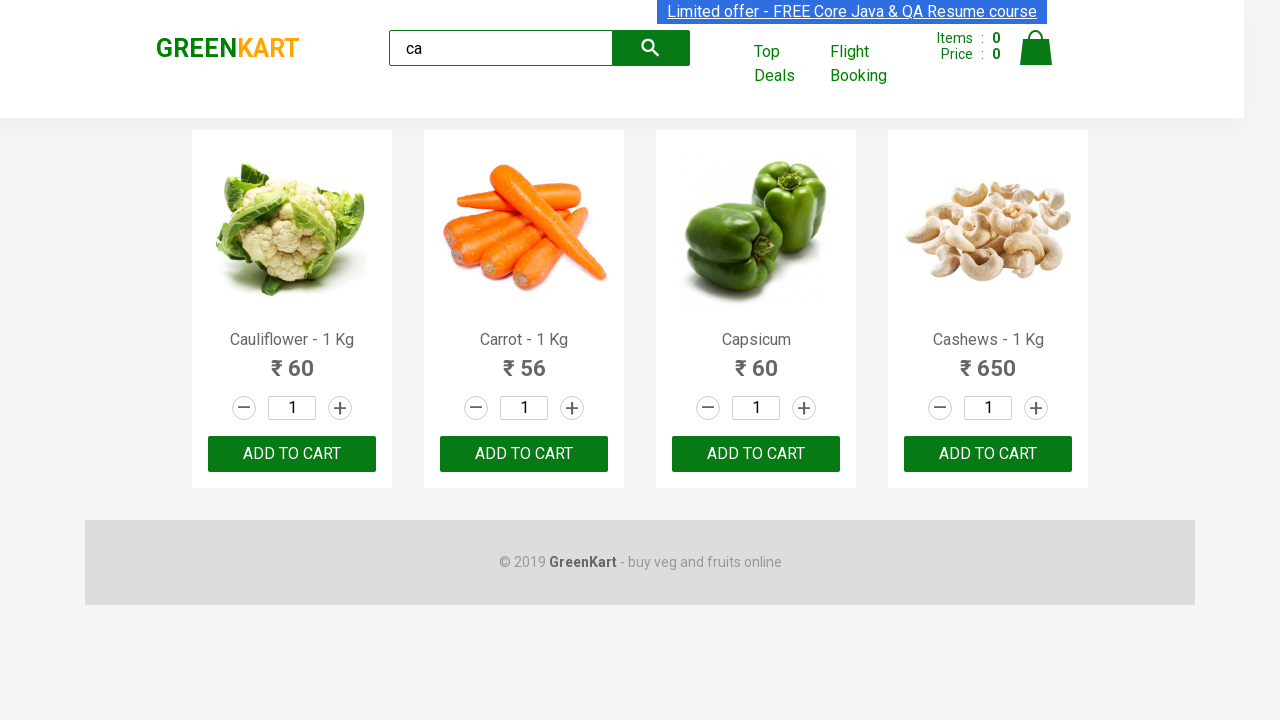

Verified filtered product results are displayed in the products container
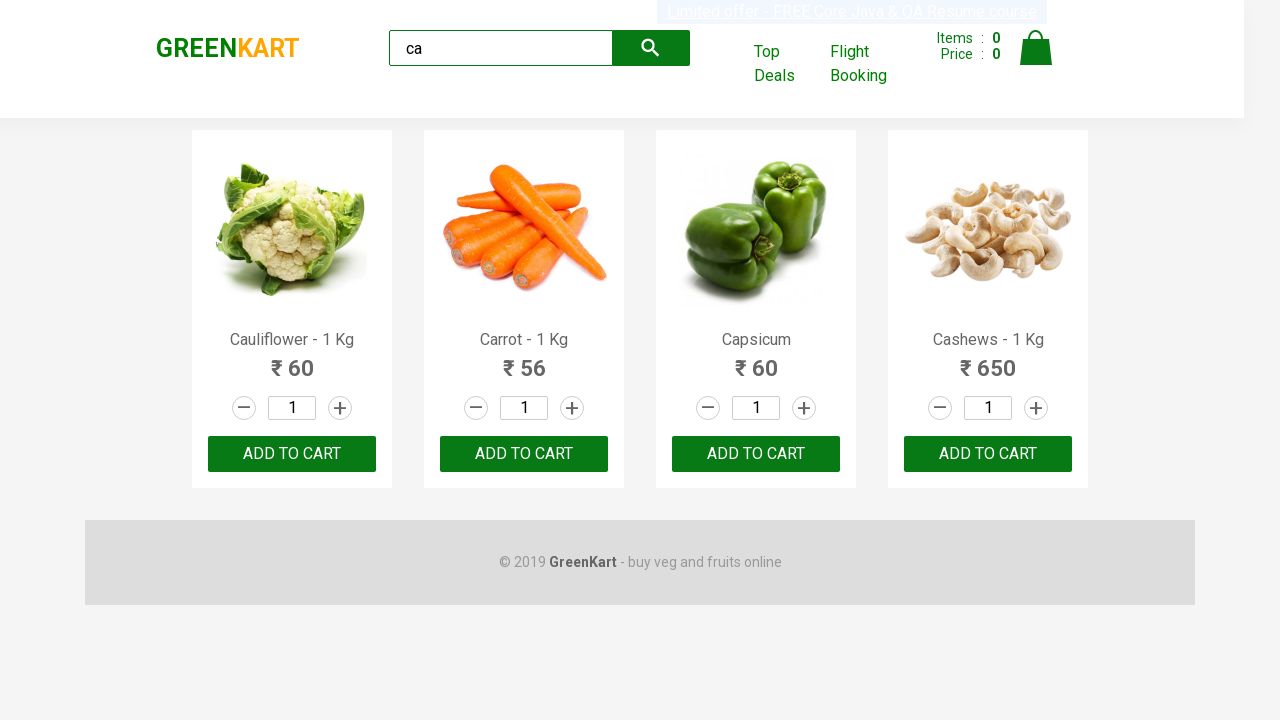

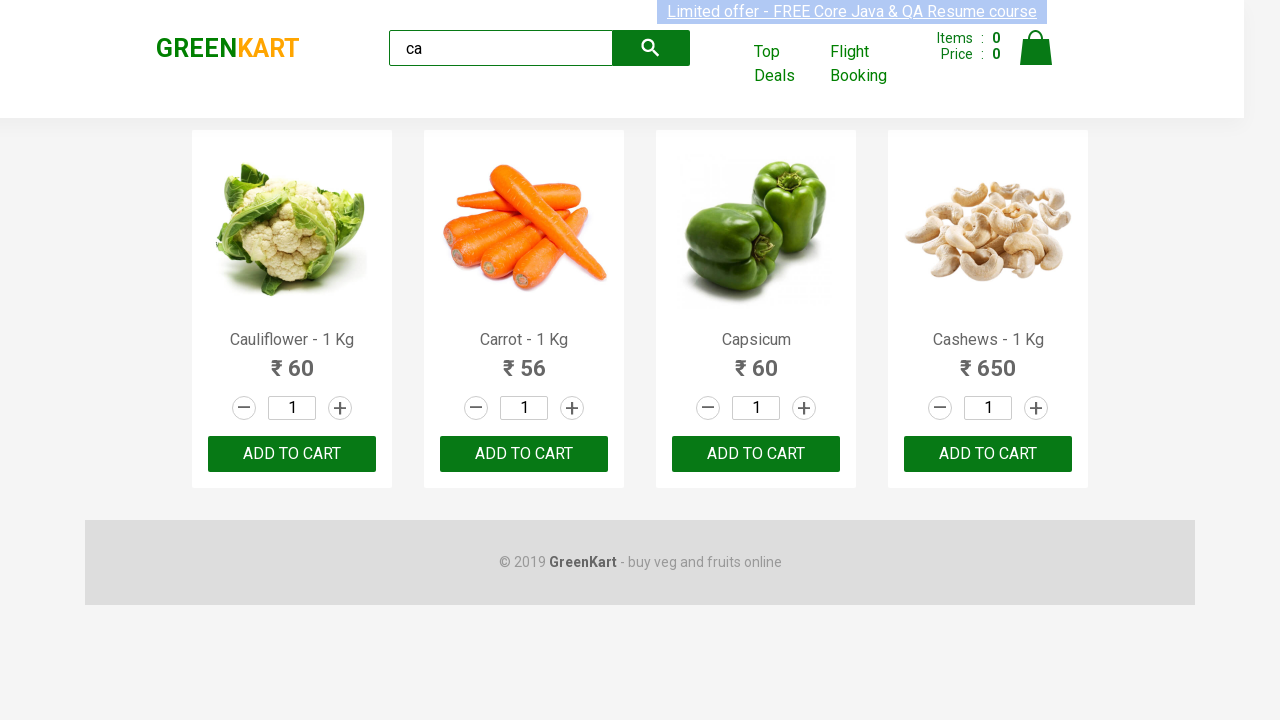